Tests finding an element by name attribute and retrieving its id and value attributes from a button

Starting URL: https://kristinek.github.io/site/examples/locators

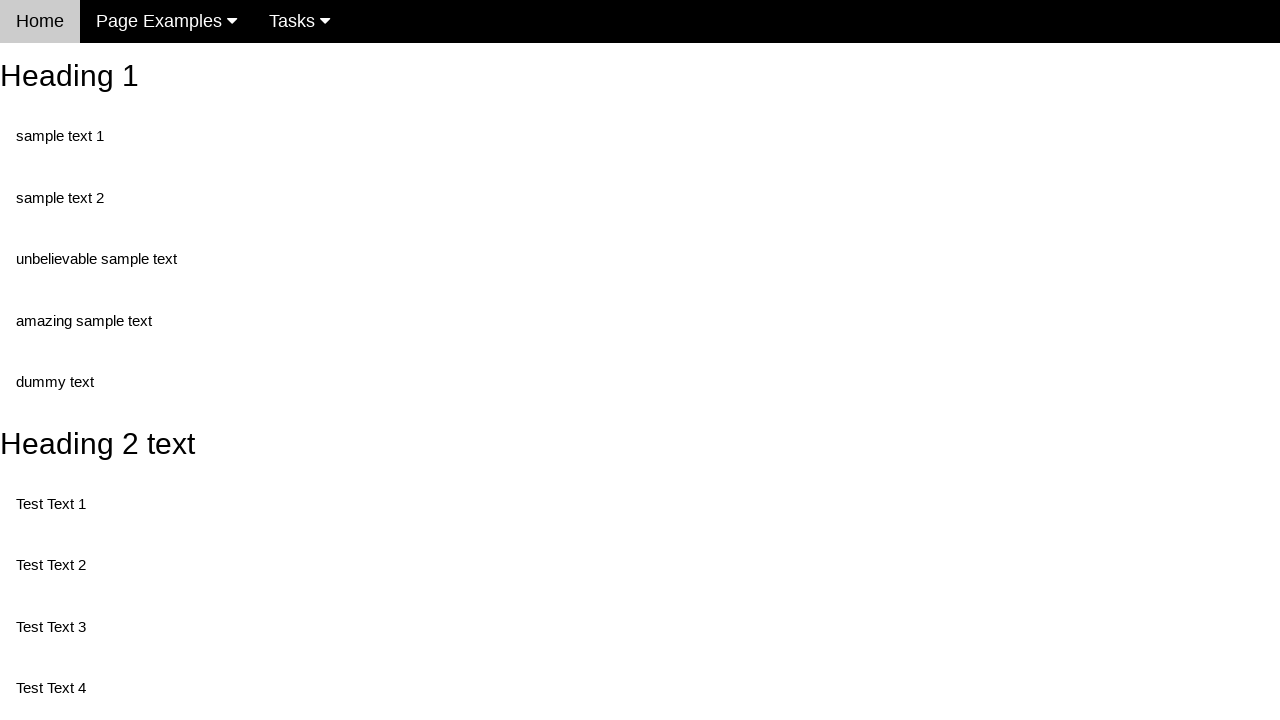

Navigated to locators example page
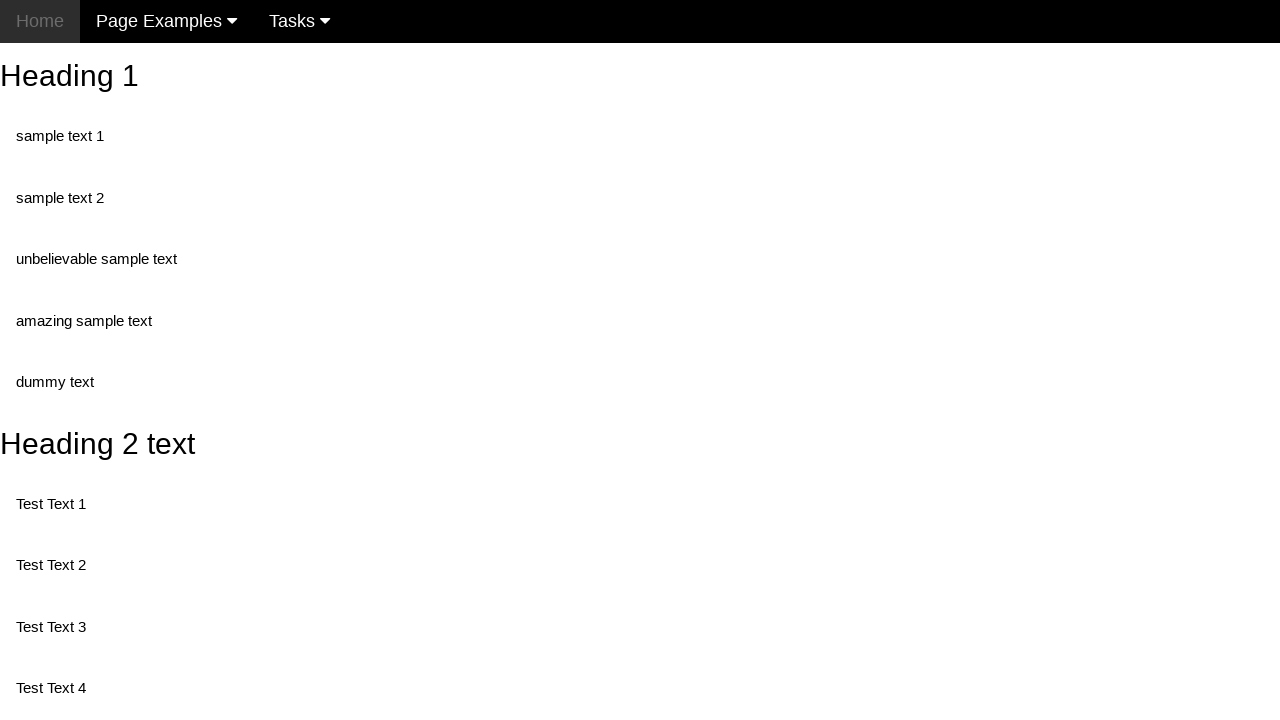

Located button element by name attribute 'randomButton2'
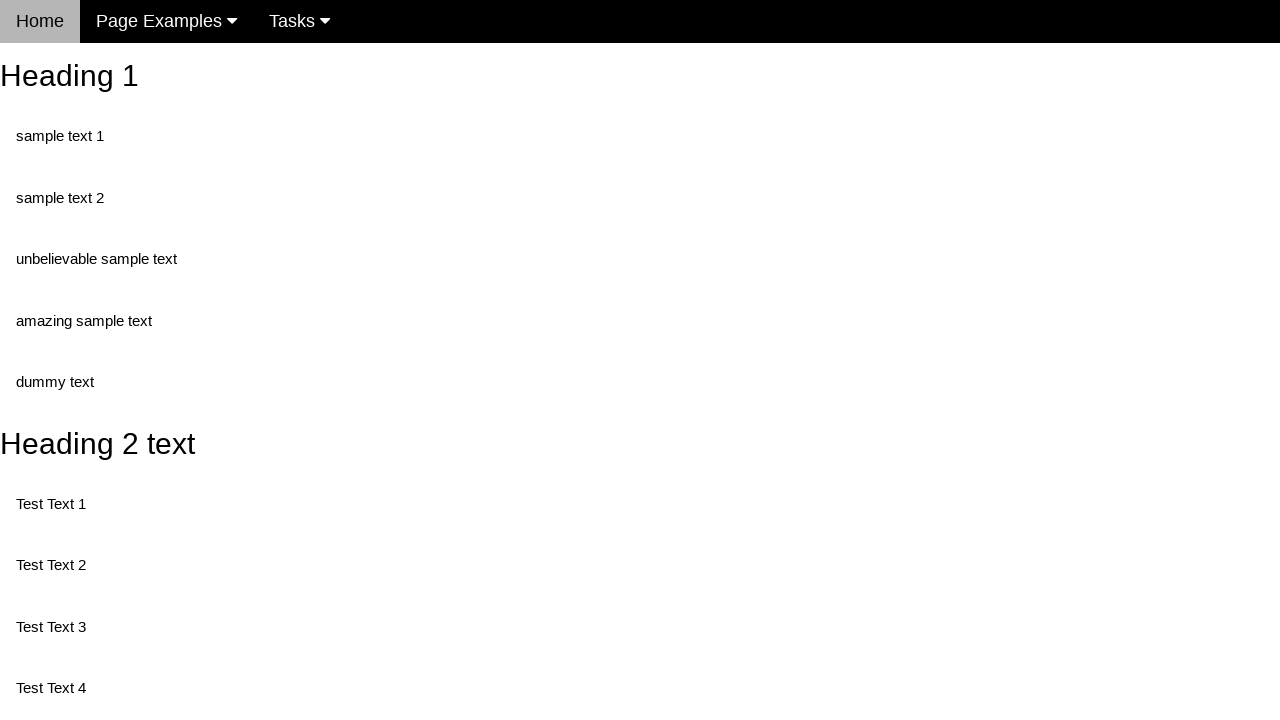

Retrieved id attribute from button
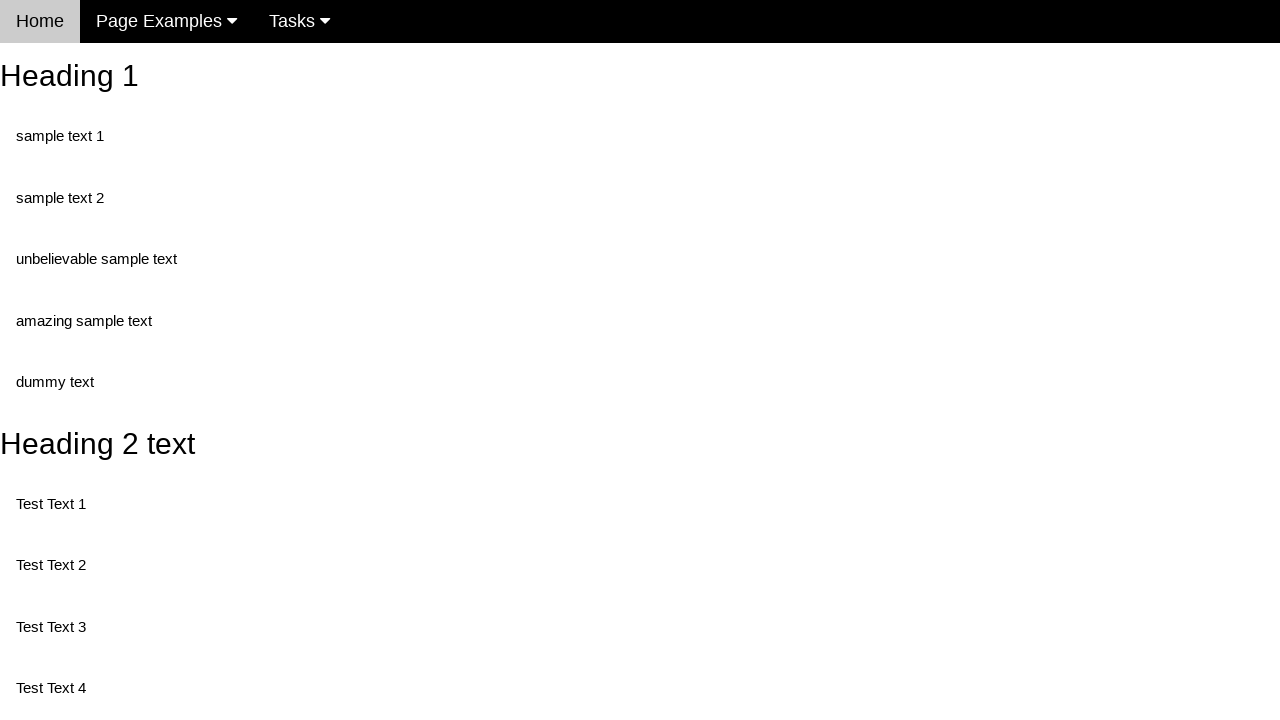

Retrieved value attribute from button
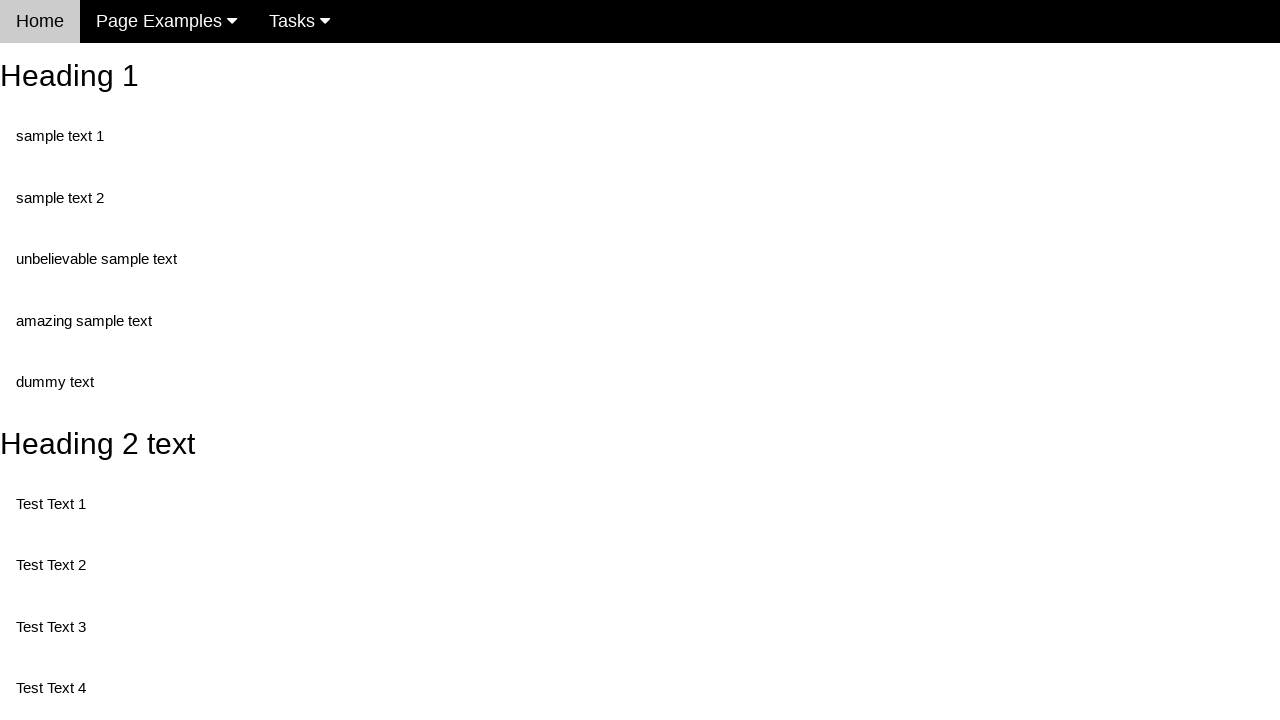

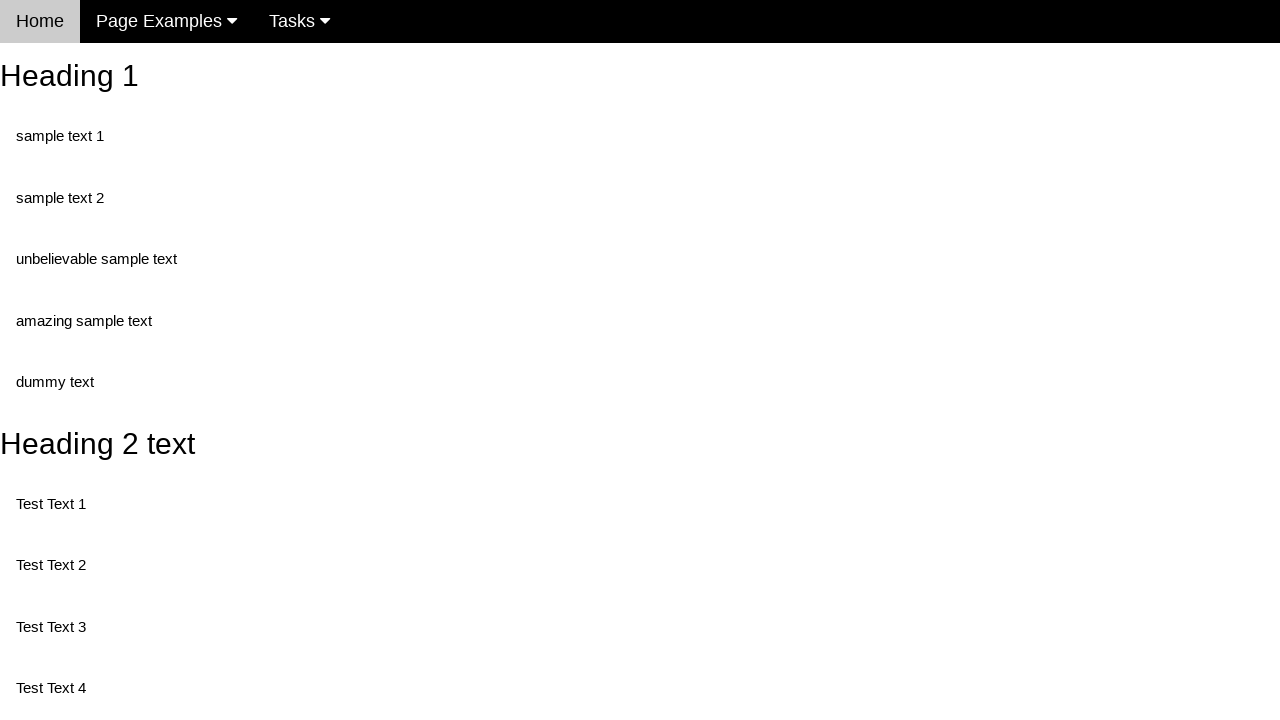